Tests that the autocomplete dropdown displays suggestions containing the typed text when entering "Ja" in the input field

Starting URL: https://jqueryui.com/autocomplete/

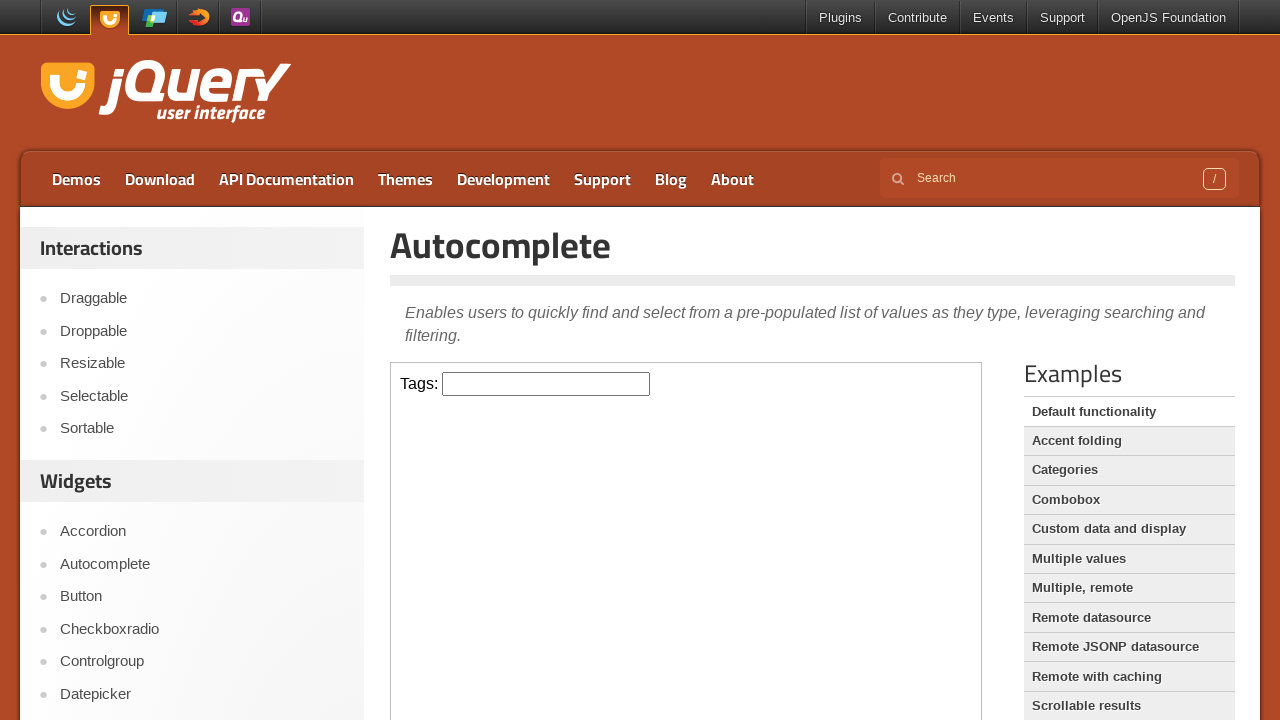

Located and switched to the autocomplete demo iframe
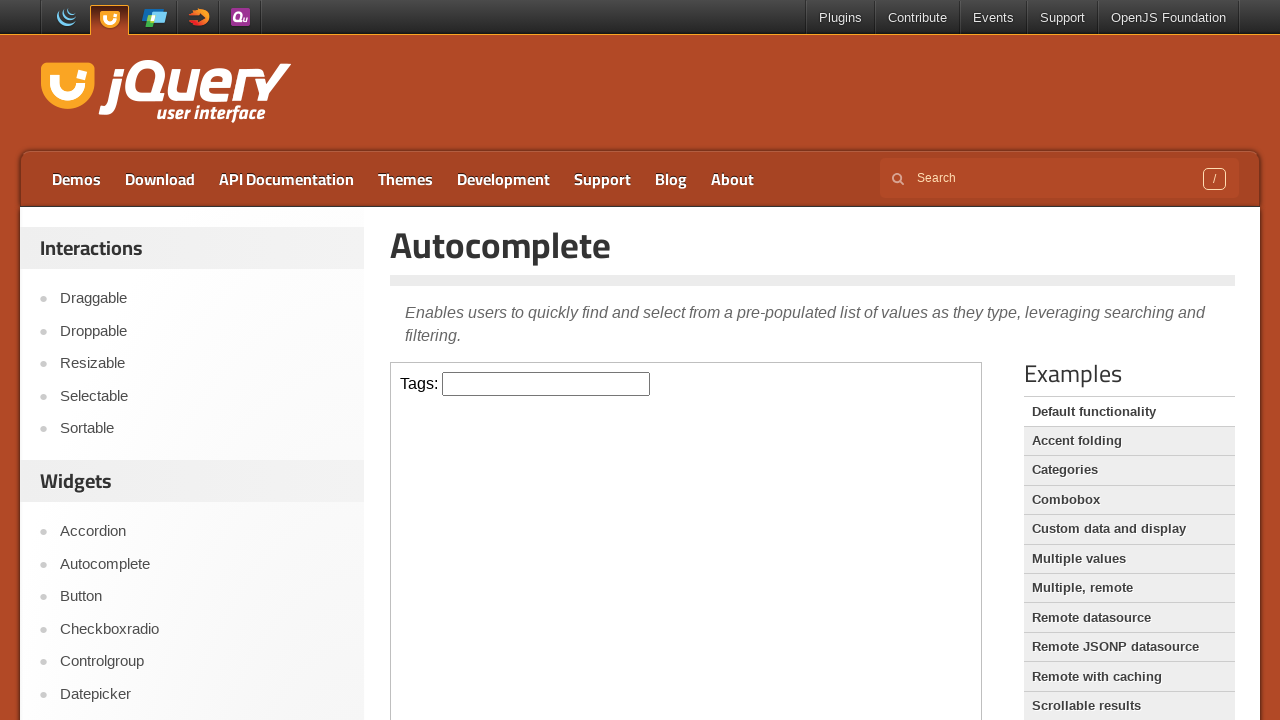

Typed 'Ja' in the autocomplete input field on iframe >> nth=0 >> internal:control=enter-frame >> #tags
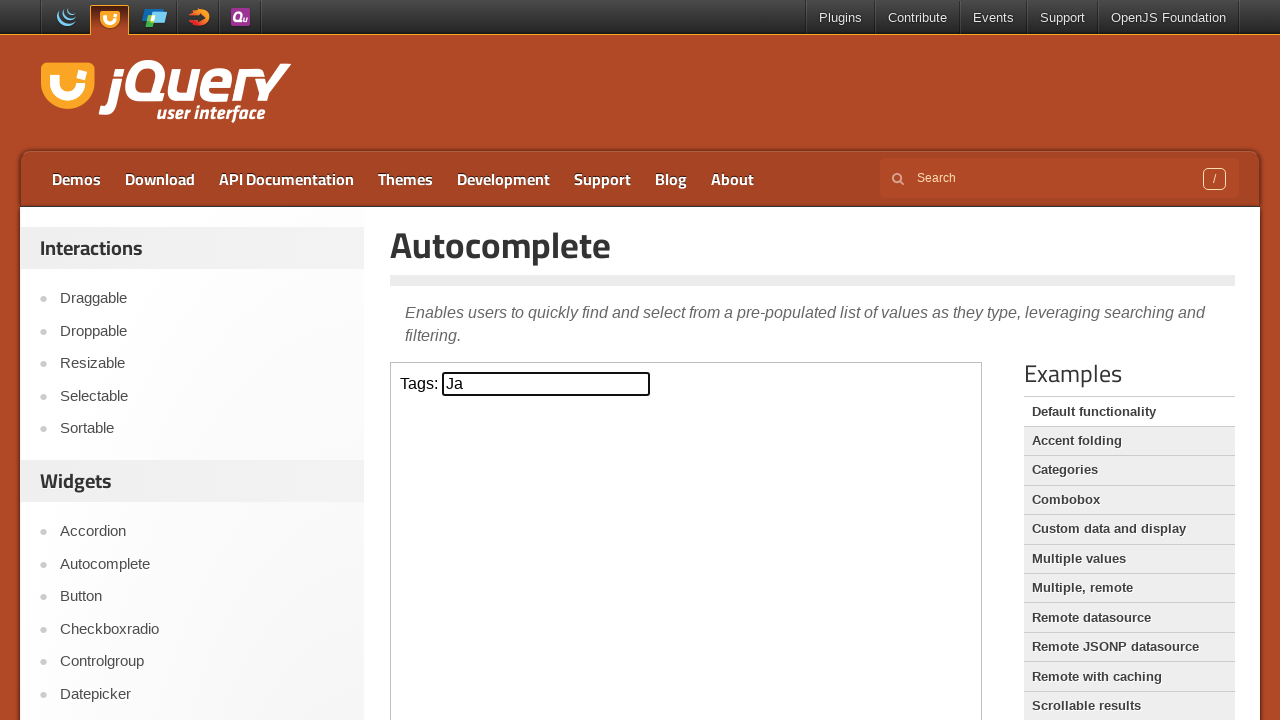

Autocomplete dropdown suggestions containing 'Ja' are now displayed
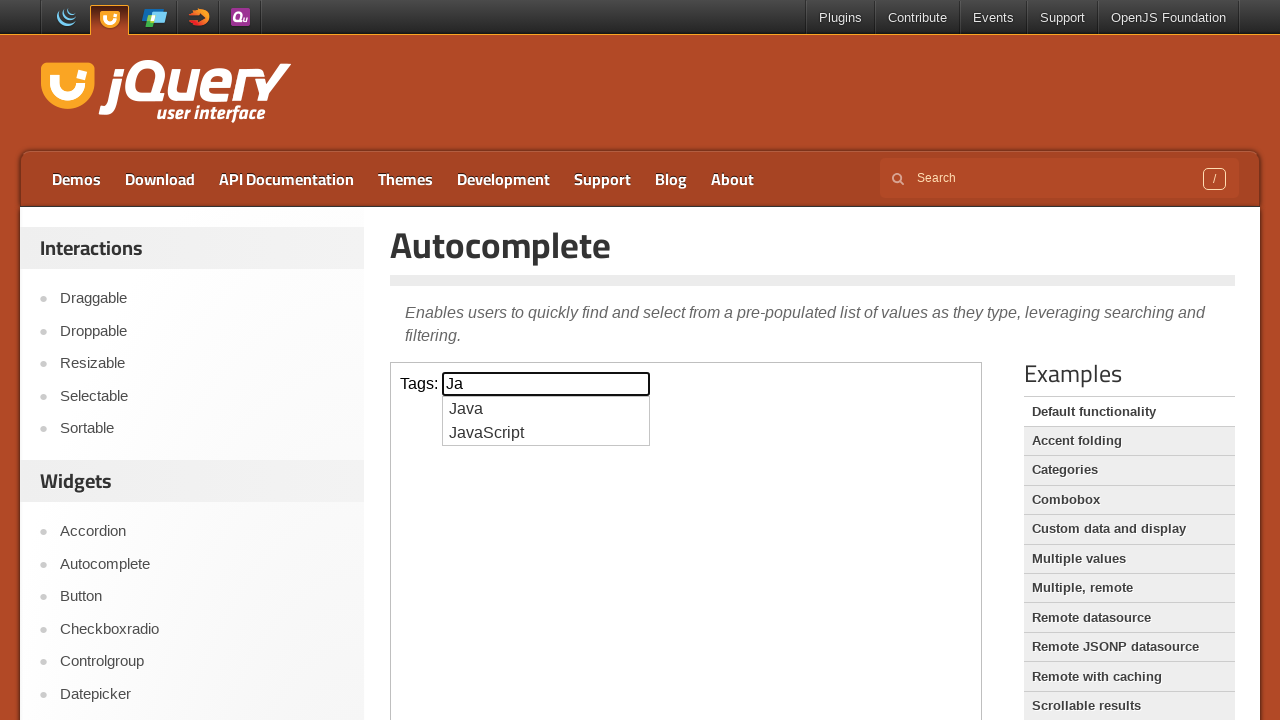

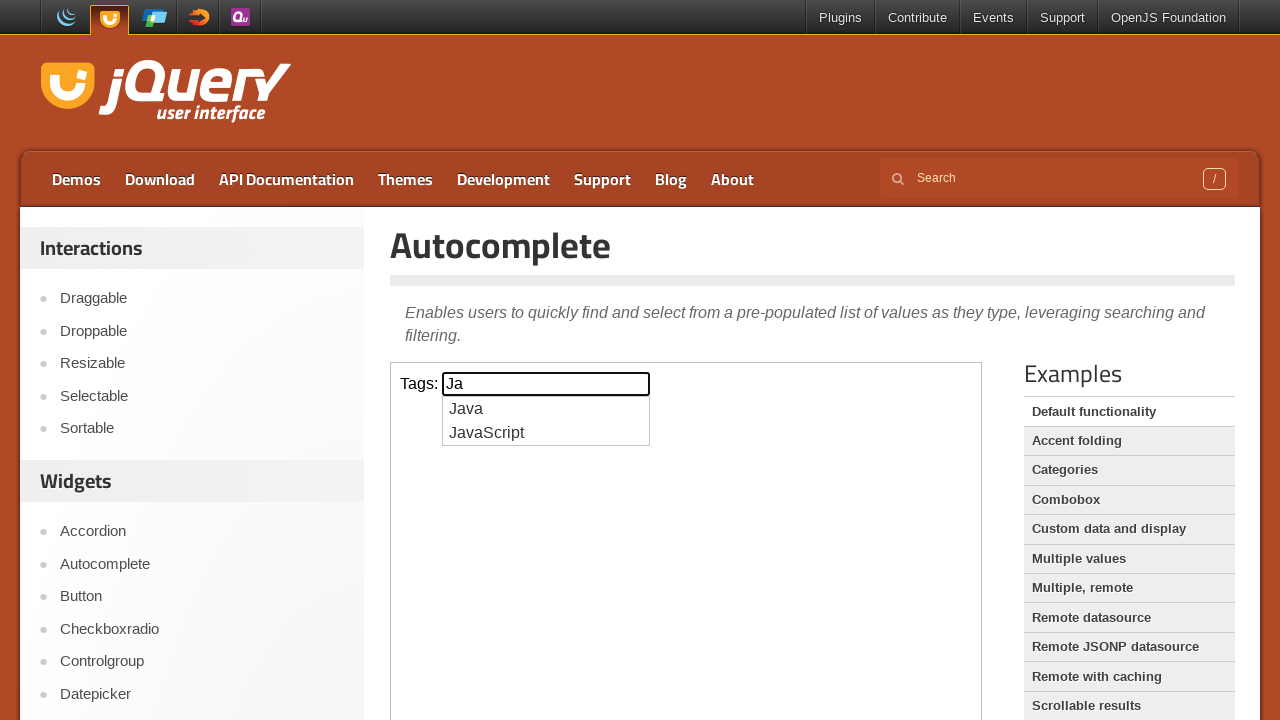